Navigates to Flashscore Brazil website and clicks on the live matches section to view current live football matches

Starting URL: https://www.flashscore.com.br/

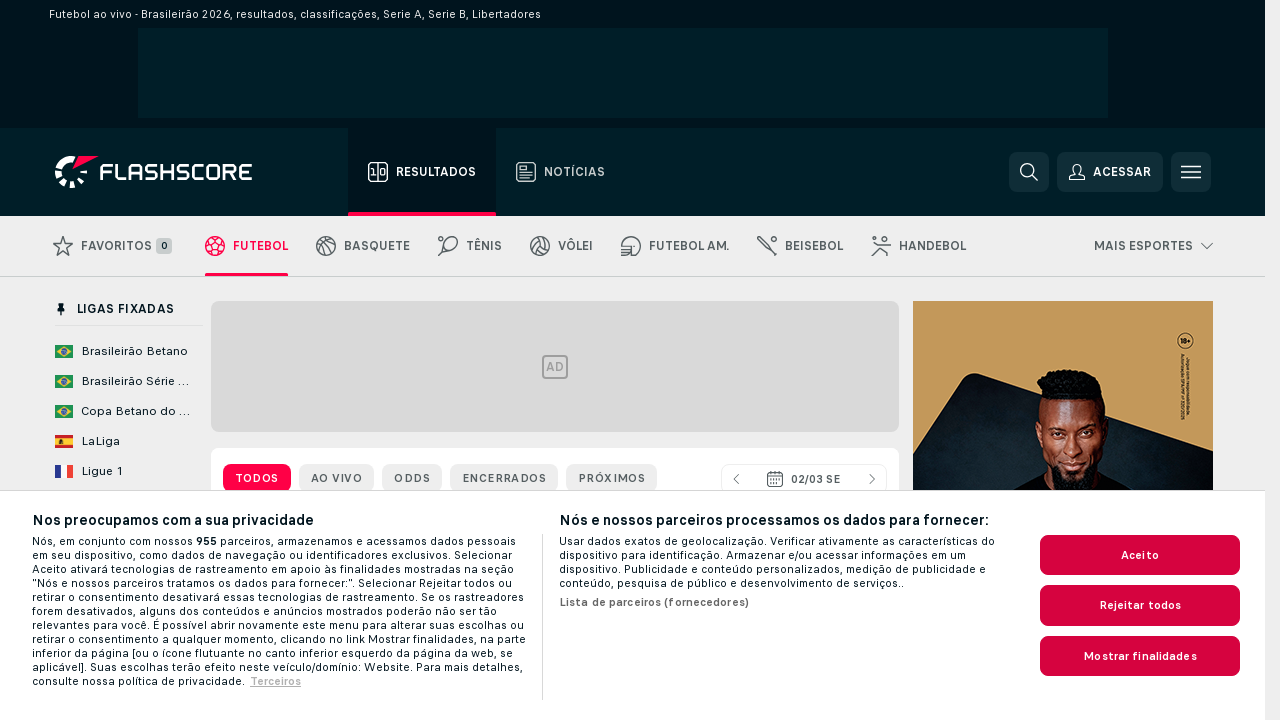

Navigated to Flashscore Brazil website
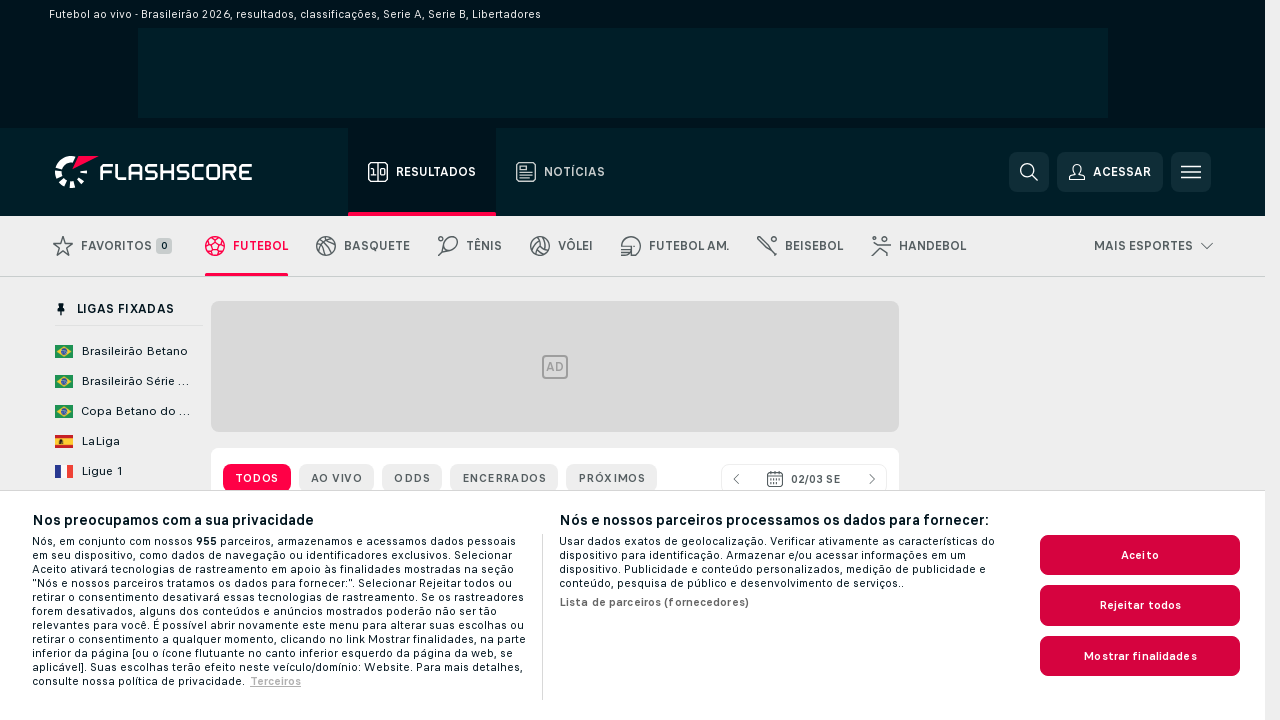

Clicked on live matches section at (336, 478) on xpath=//*[@id="live-table"]/div[1]/div/div[2]
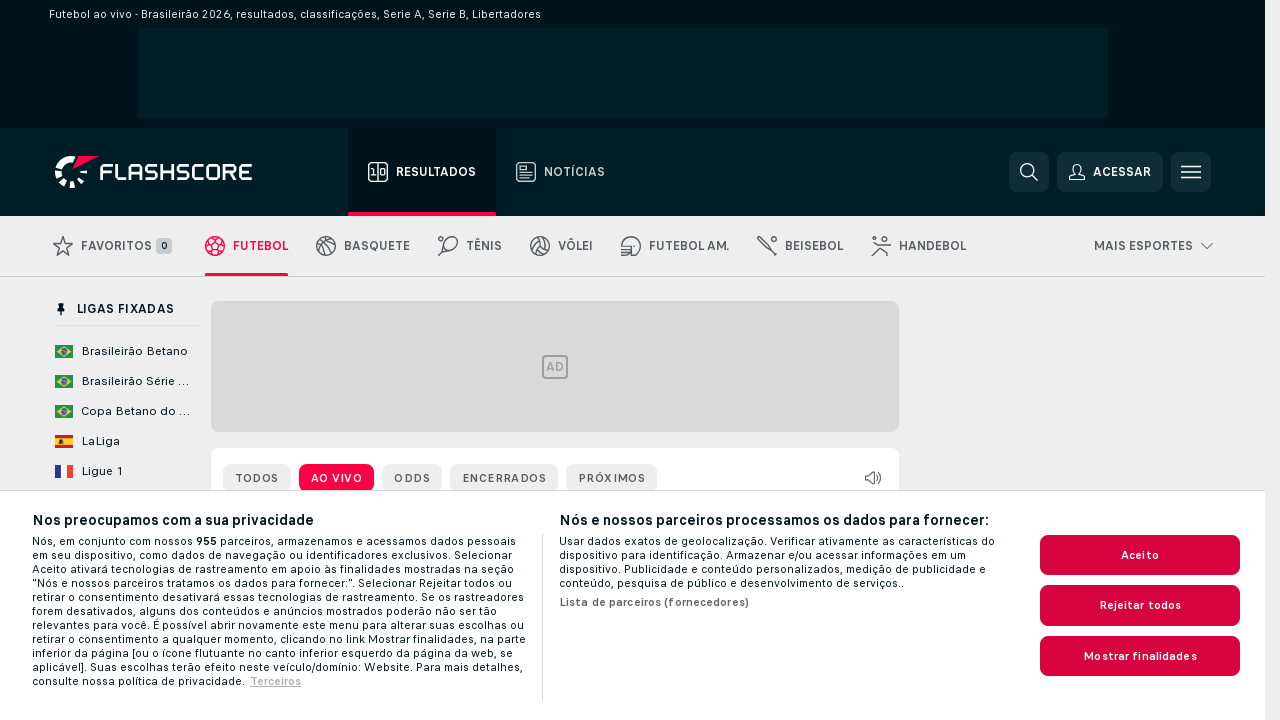

Live matches table loaded successfully
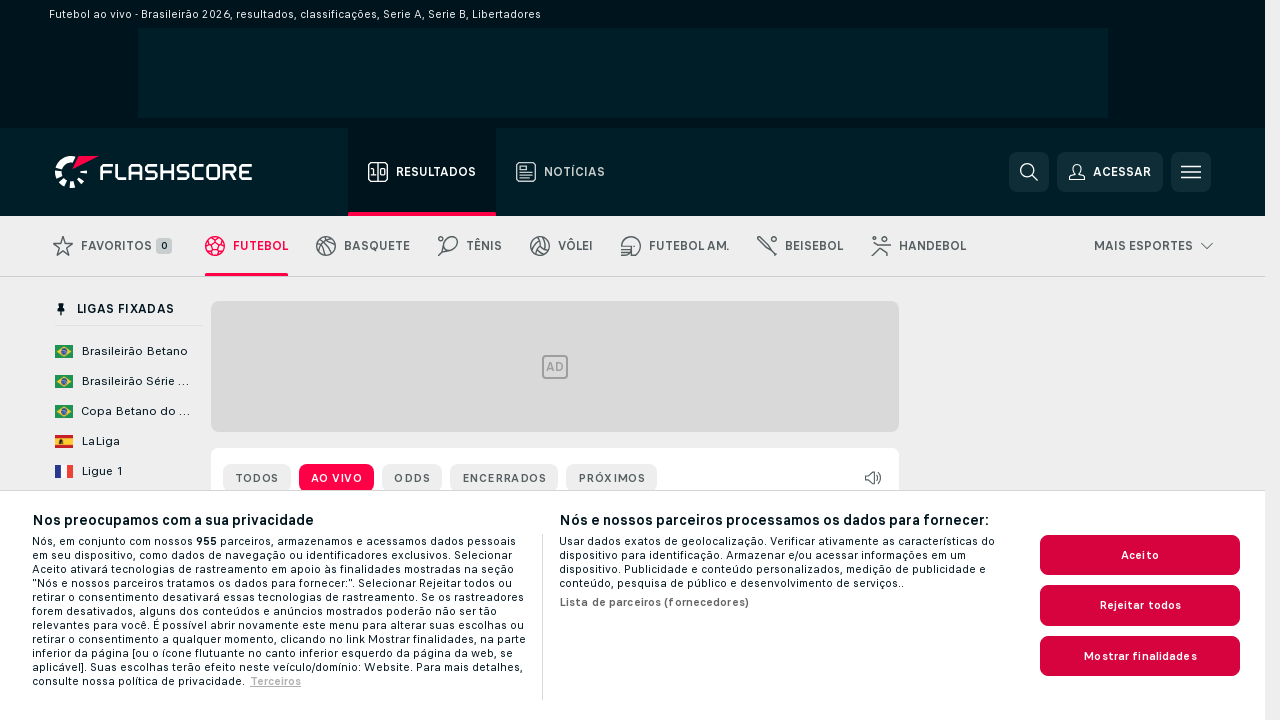

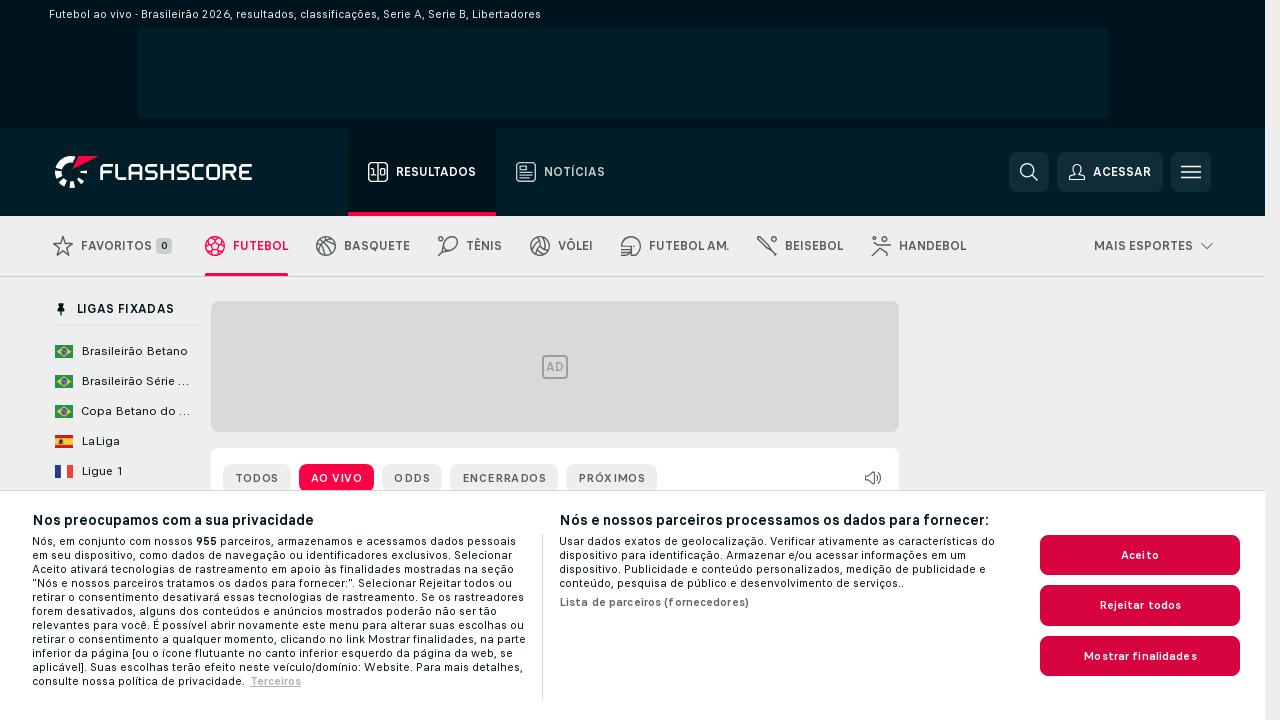